Tests adding a new todo item by filling the input field, pressing Enter, and then filtering to show only active items

Starting URL: https://demo.playwright.dev/todomvc/#/

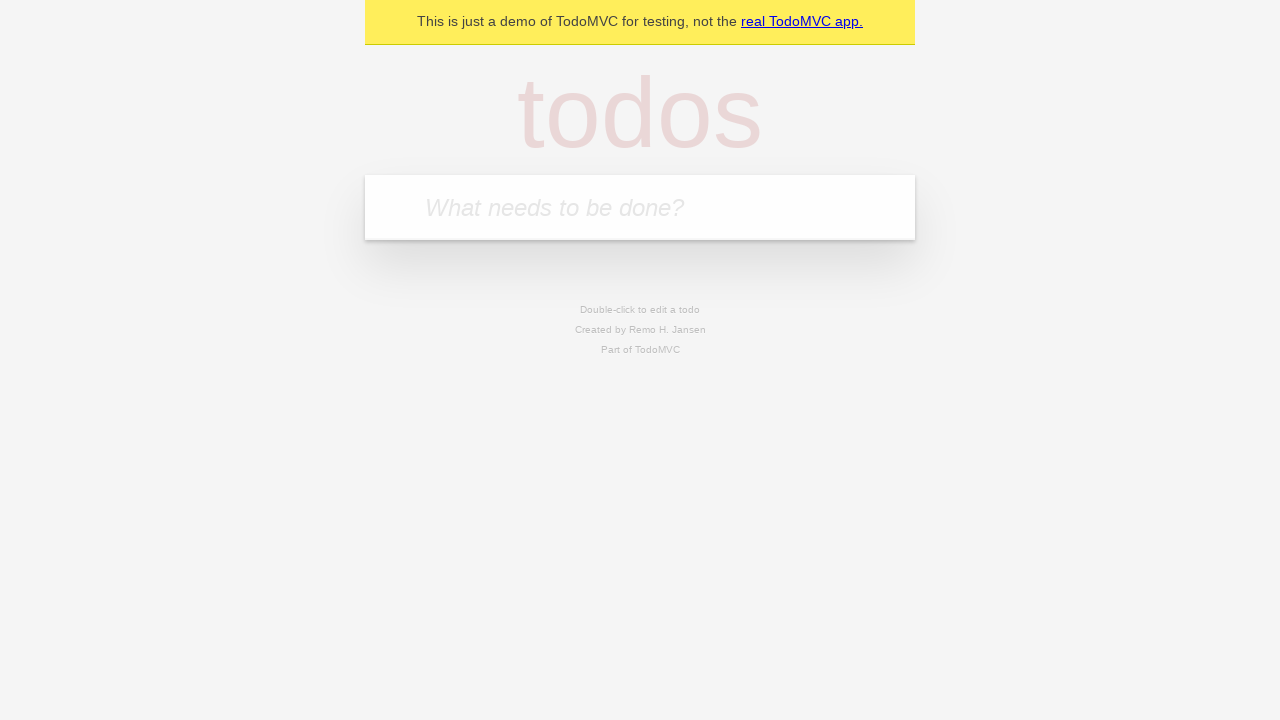

Clicked on the todo input field at (640, 207) on internal:attr=[placeholder="What needs to be done?"i]
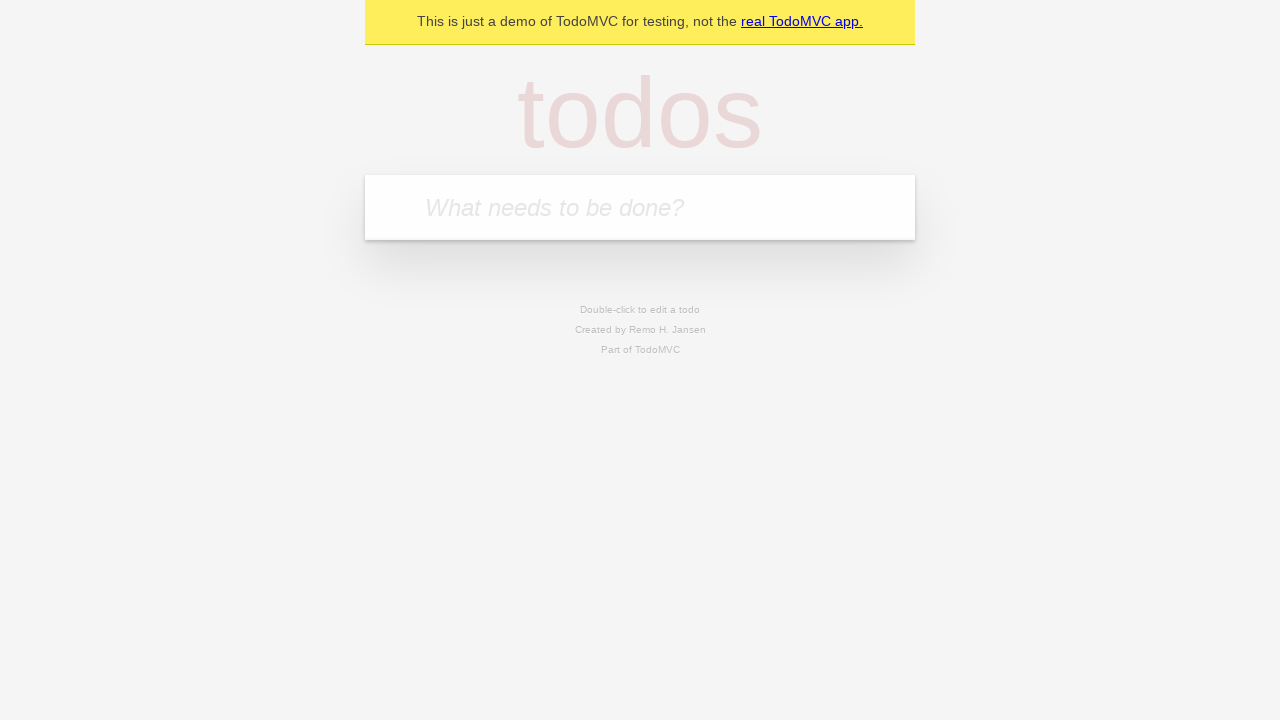

Filled input field with 'Find help' on internal:attr=[placeholder="What needs to be done?"i]
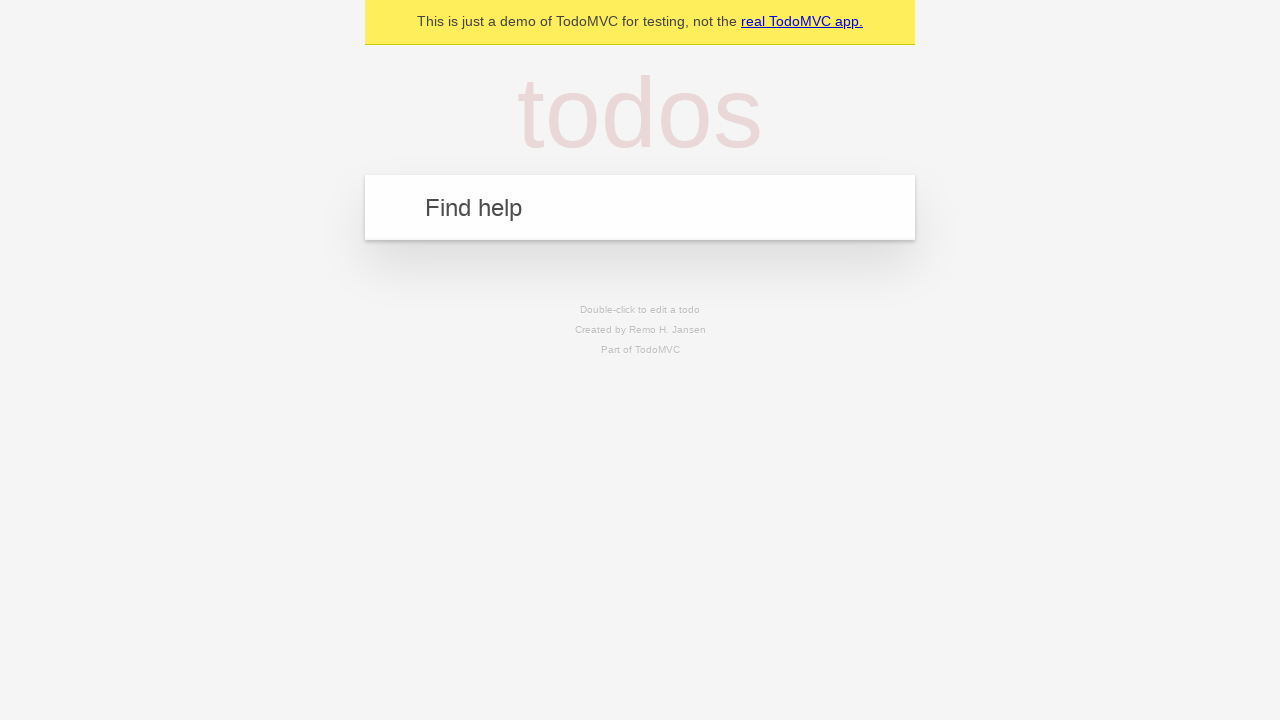

Pressed Enter to add the todo item on internal:attr=[placeholder="What needs to be done?"i]
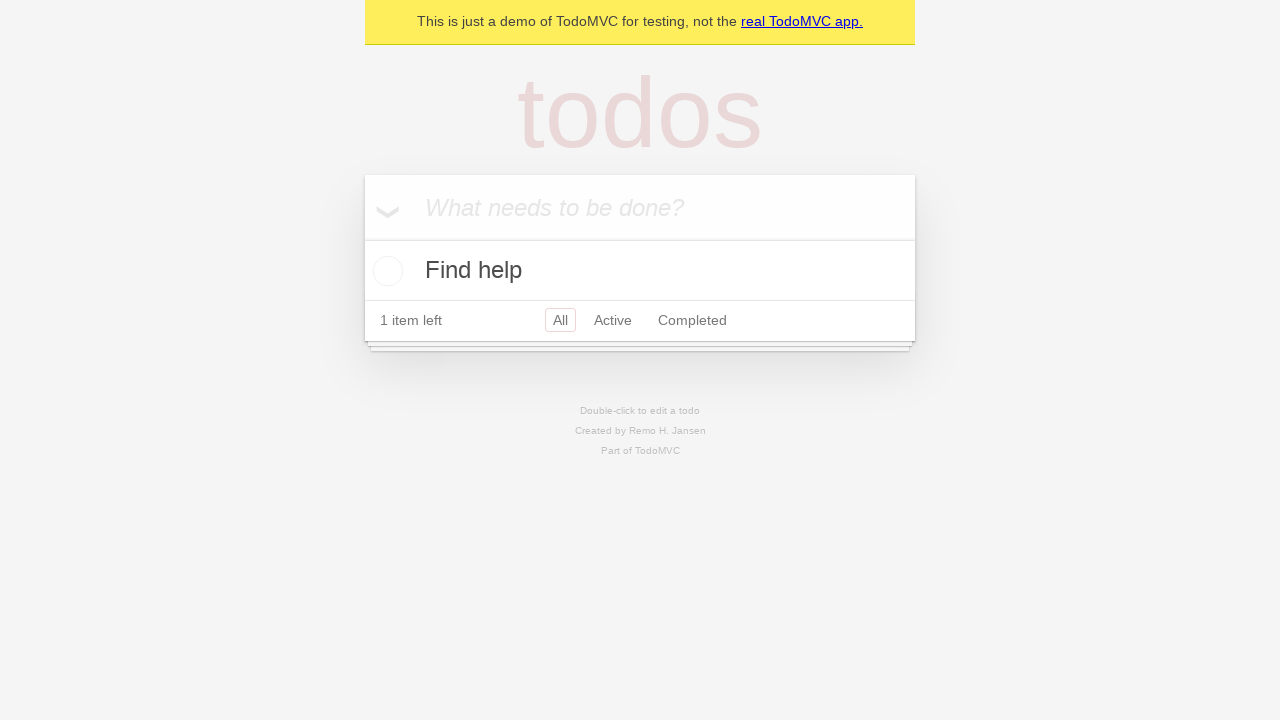

Clicked on Active filter to show only active todos at (613, 320) on internal:role=link[name="Active"i]
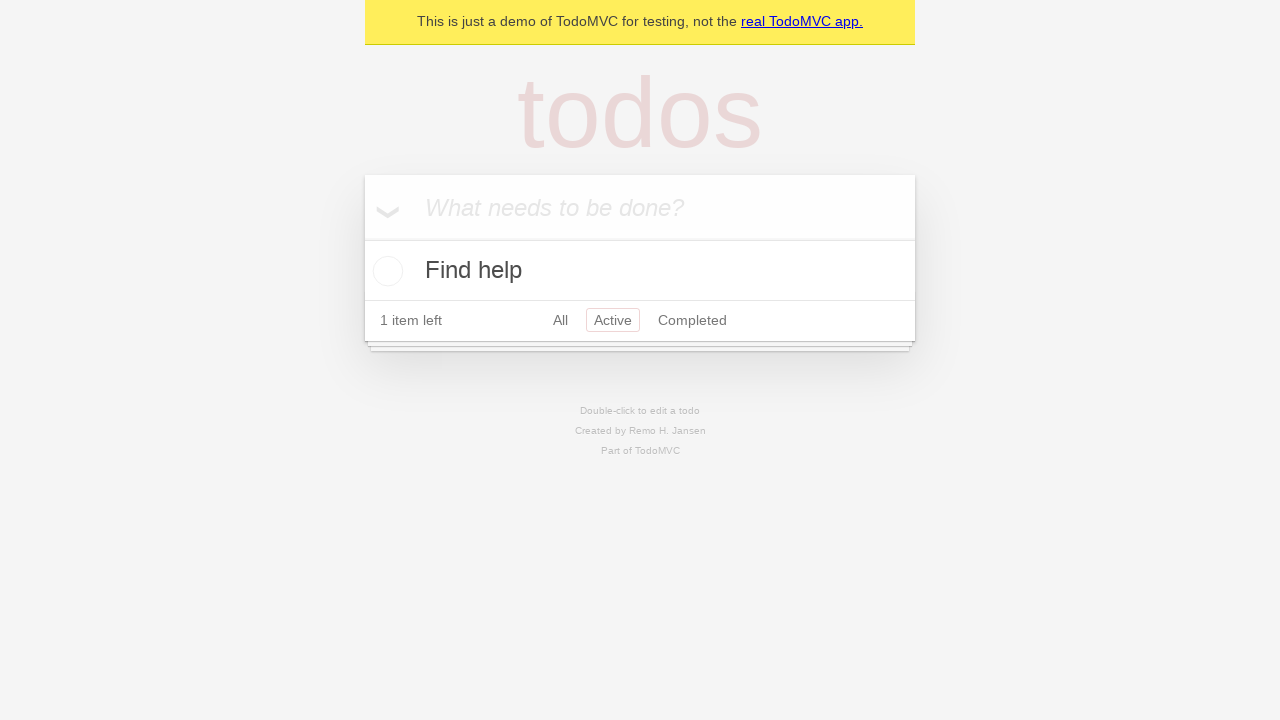

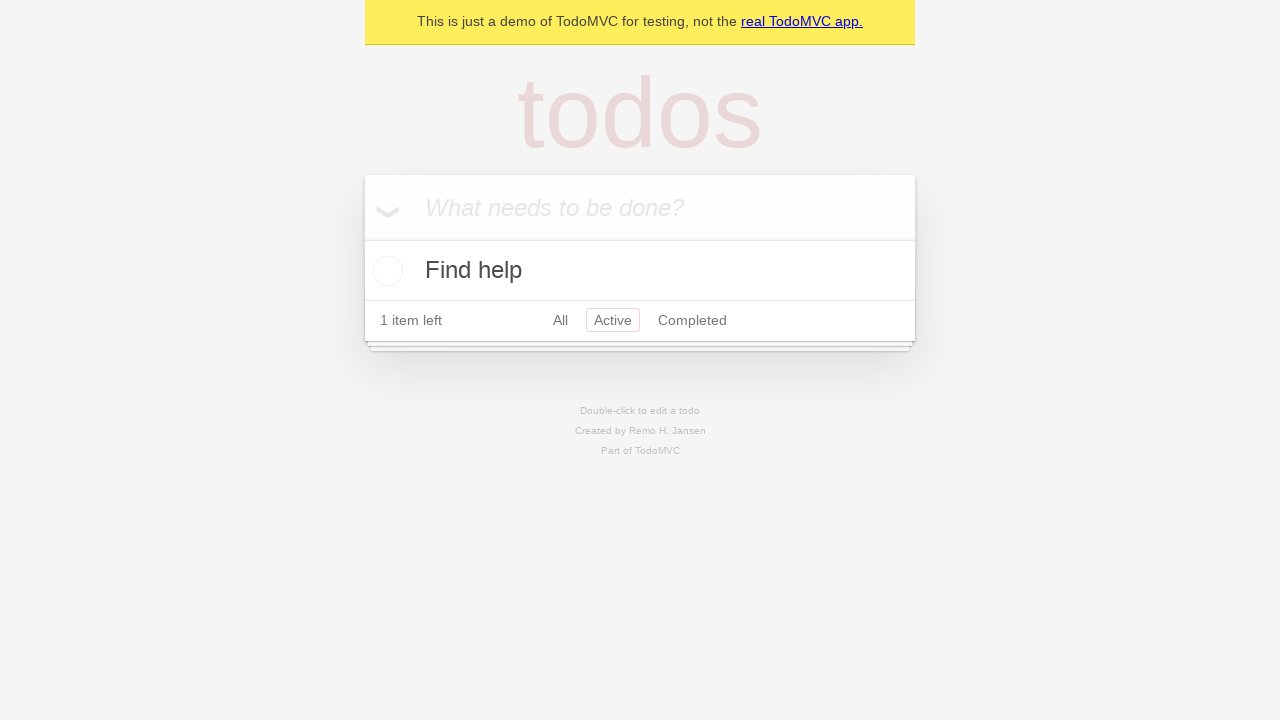